Tests GitHub search functionality by searching for a term and verifying that search results are returned (not empty)

Starting URL: https://github.com/

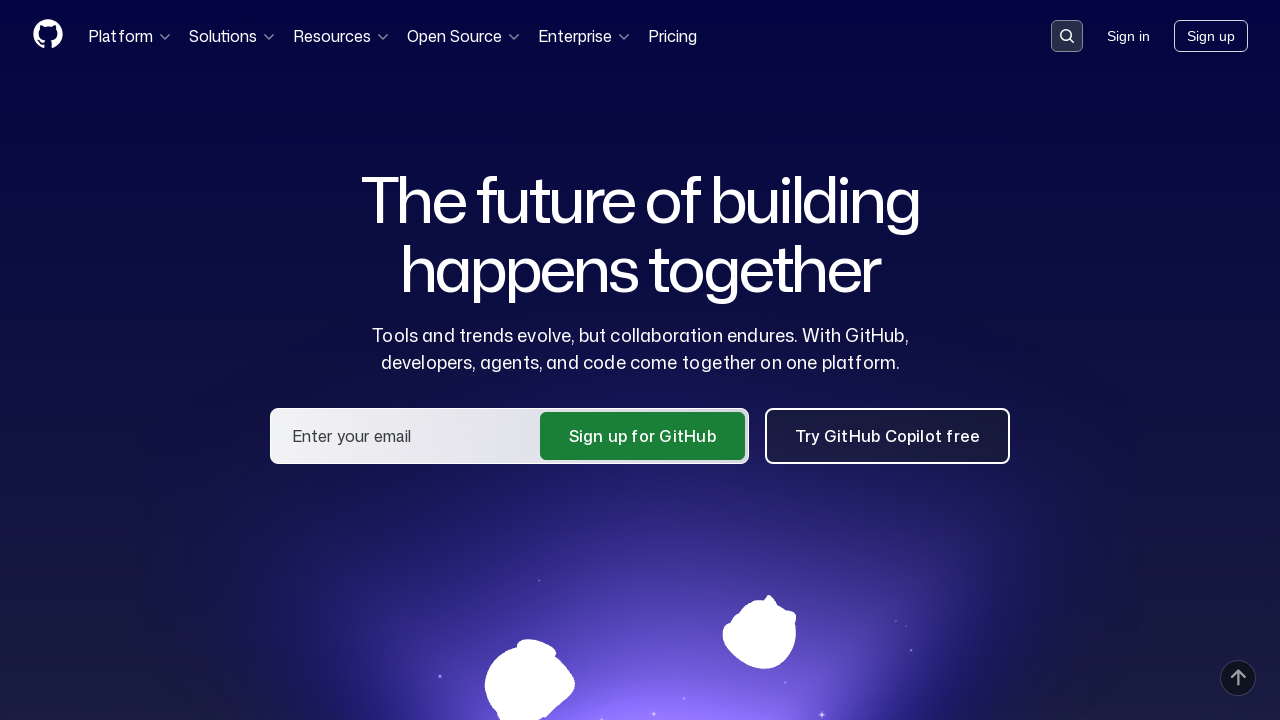

Clicked on search placeholder to activate search at (1067, 36) on [placeholder='Search or jump to...']
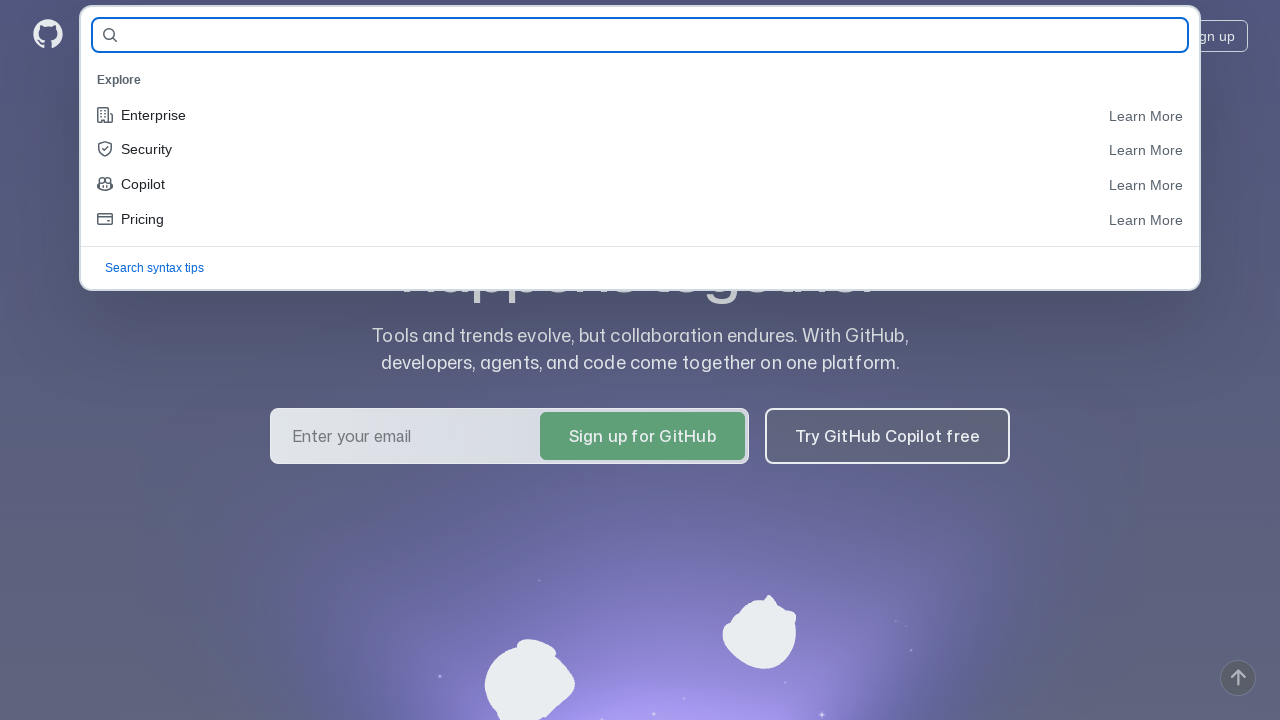

Filled search field with 'junit' on #query-builder-test
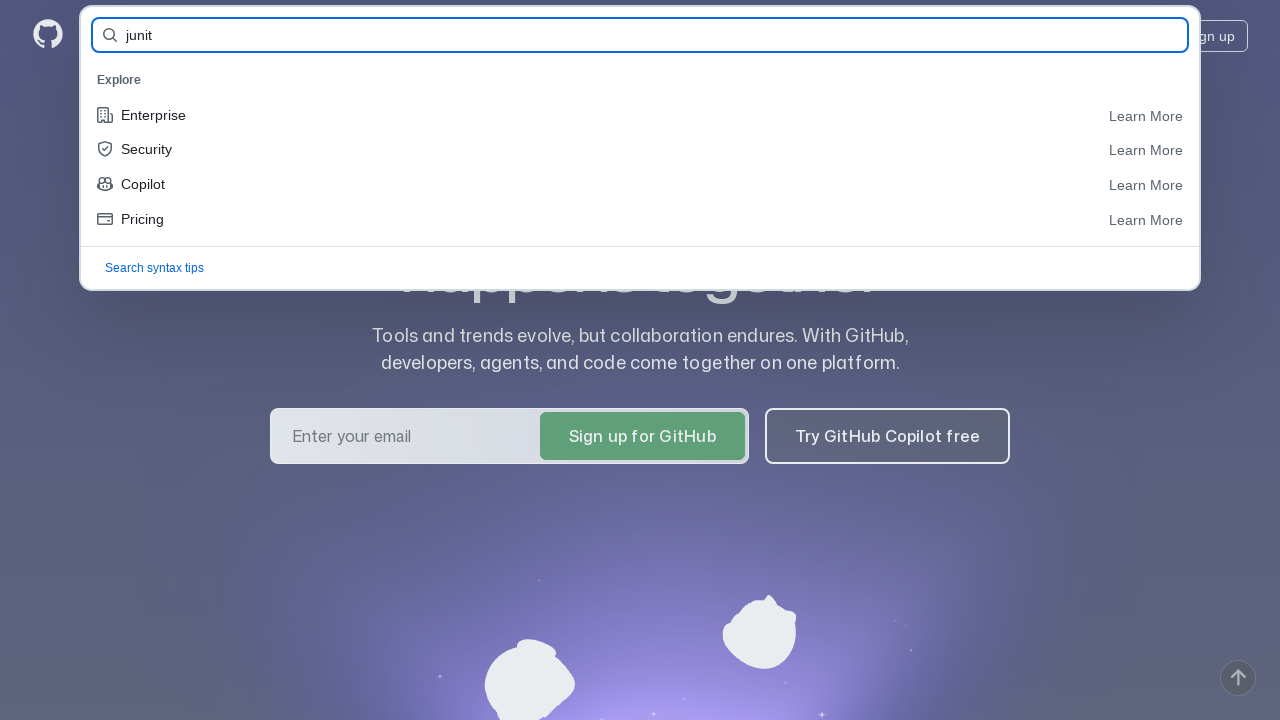

Pressed Enter to submit search query on #query-builder-test
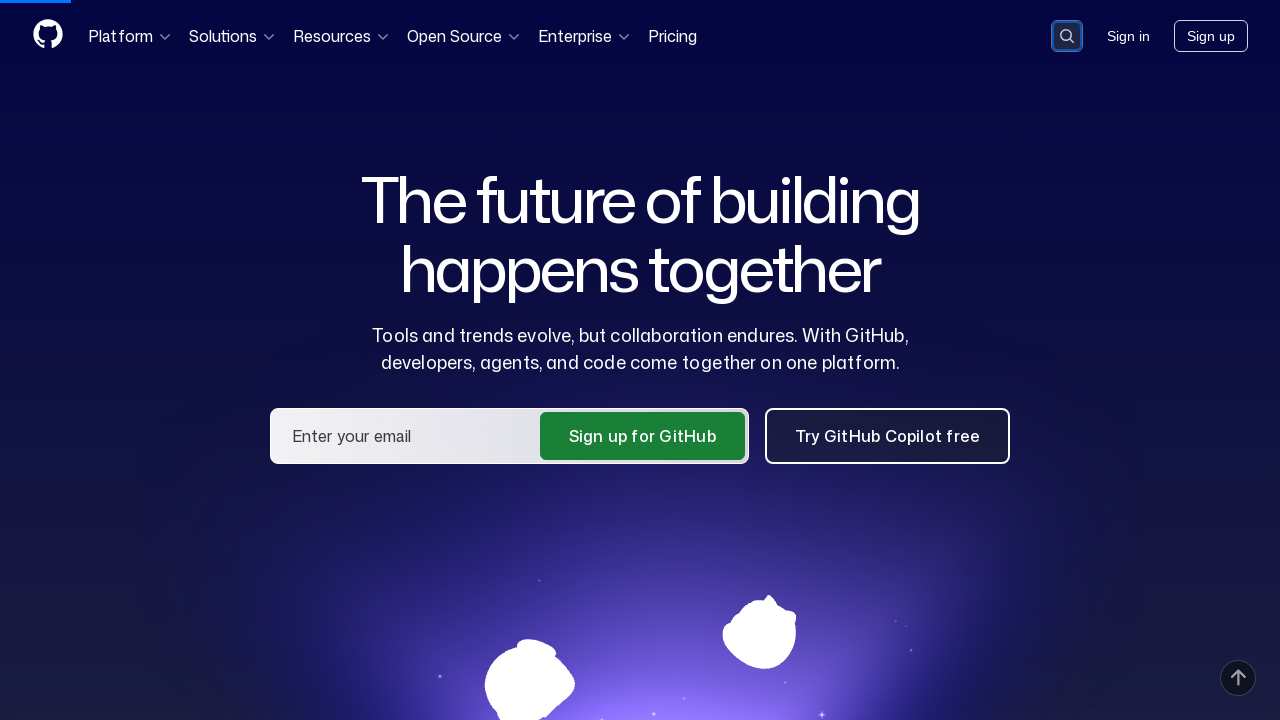

Verified search results are displayed and not empty
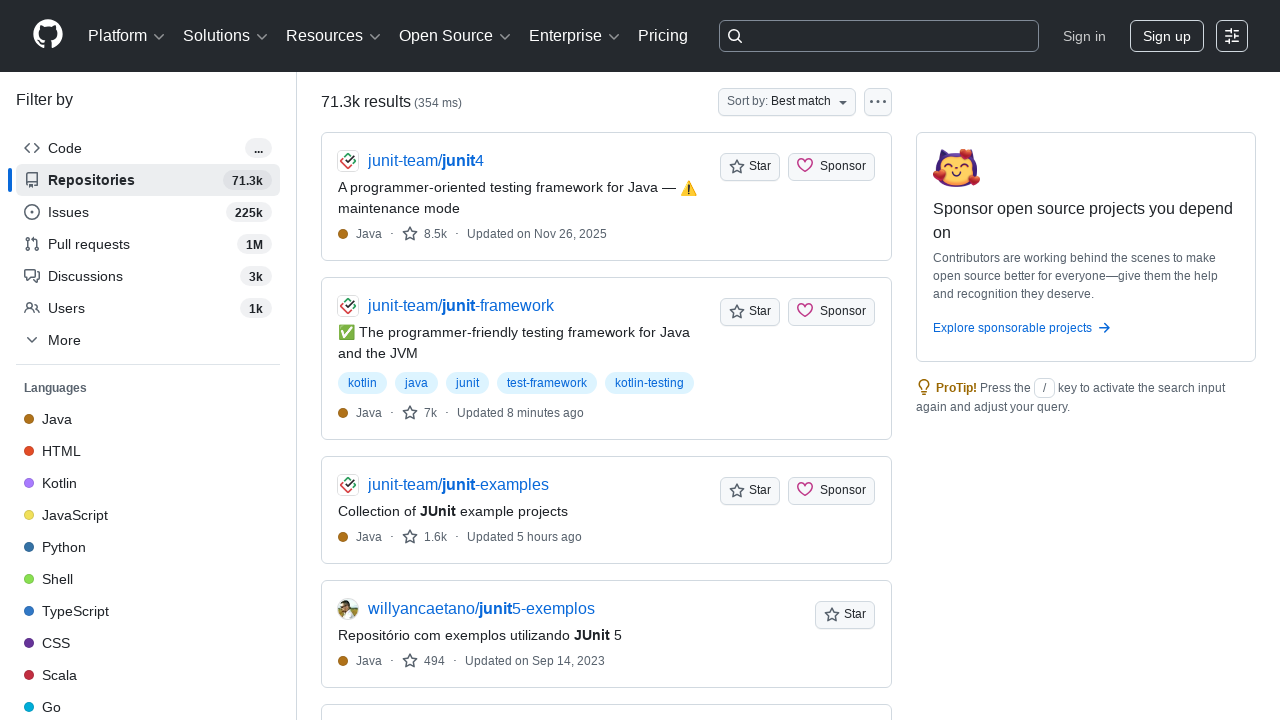

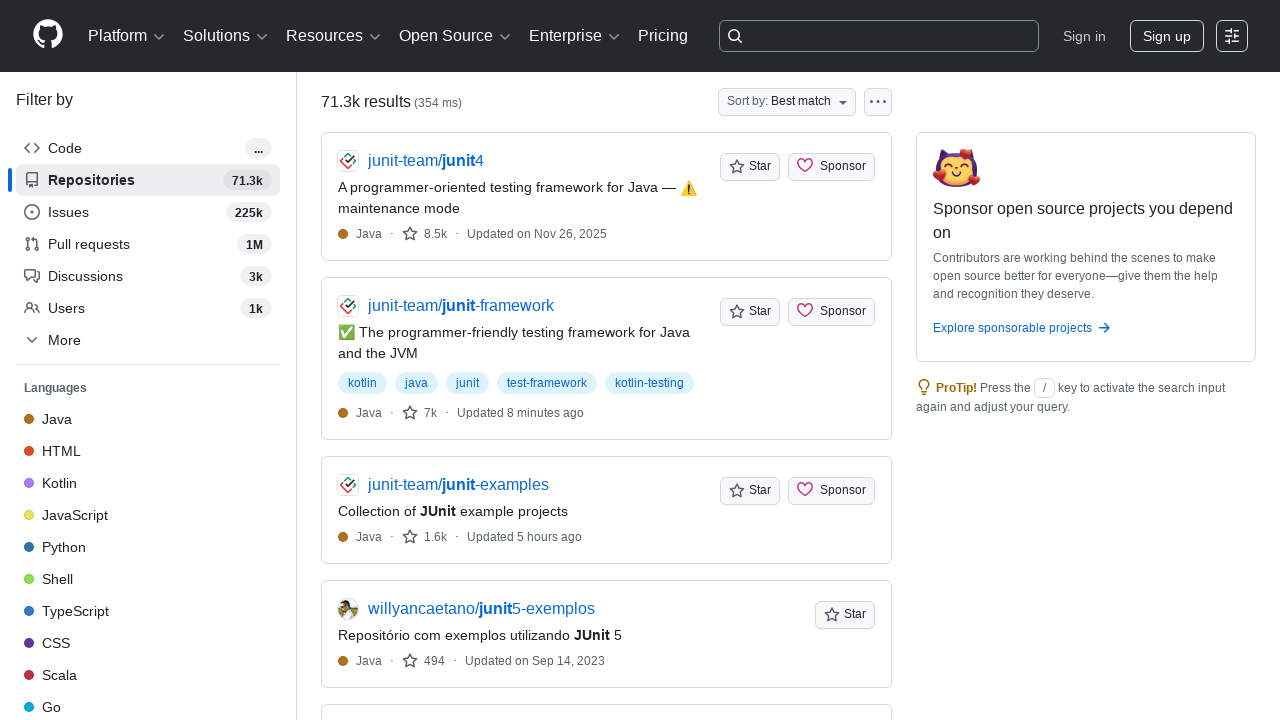